Tests registration form submission by filling in first name, last name, and email fields, then verifying successful registration message

Starting URL: http://suninjuly.github.io/registration1.html

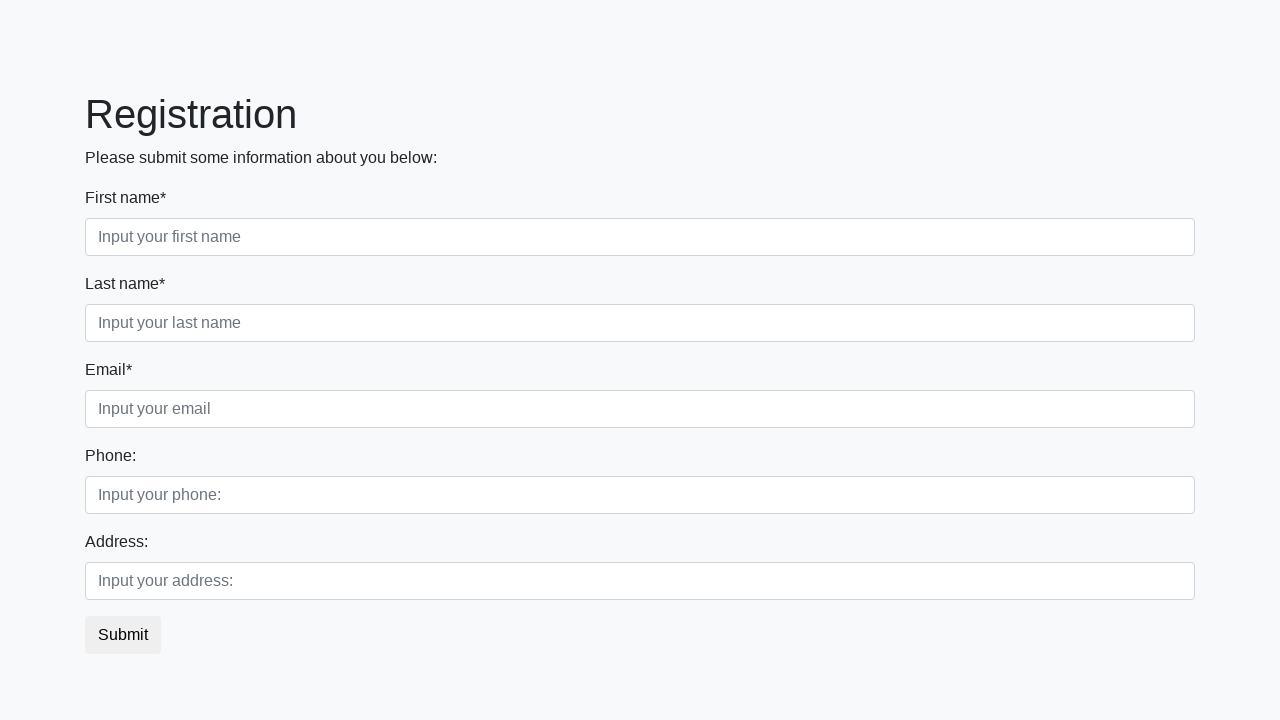

Filled first name field with 'Diana' on //input[@placeholder='Input your first name']
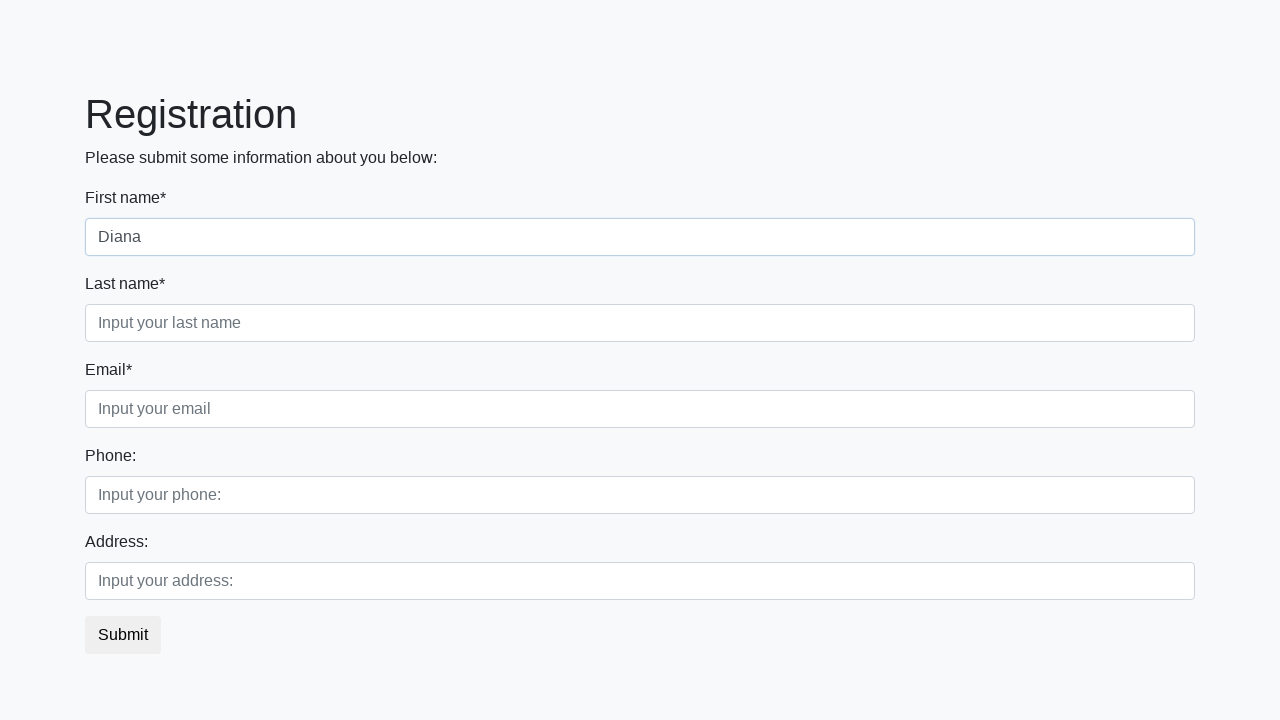

Filled last name field with 'Malysheva' on //input[@placeholder='Input your last name']
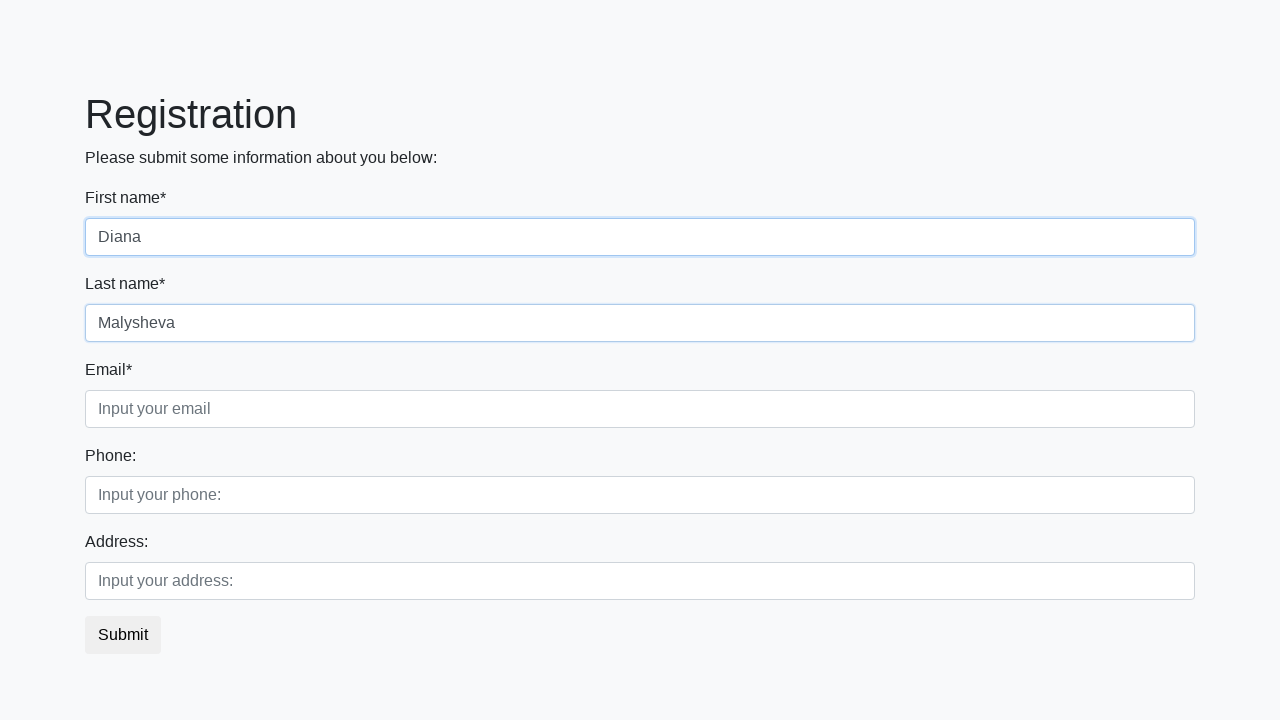

Filled email field with 'test@example.com' on //input[@placeholder='Input your email']
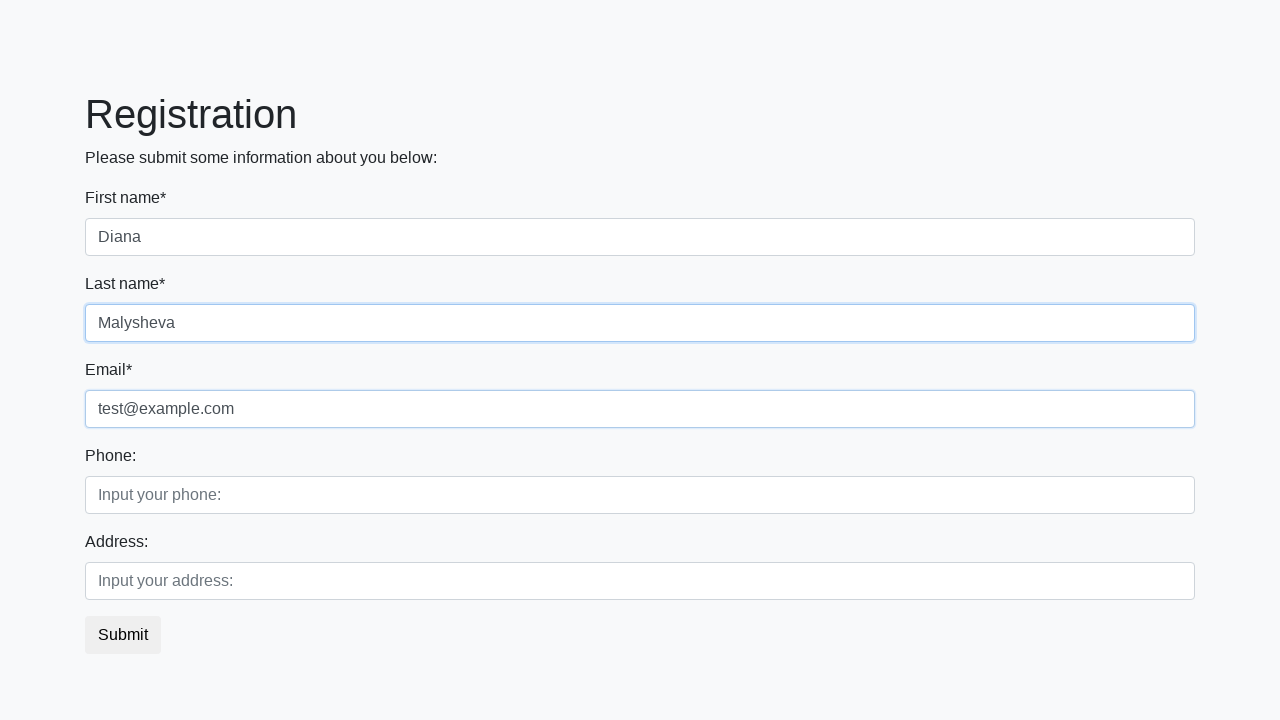

Clicked submit button to register at (123, 635) on button.btn
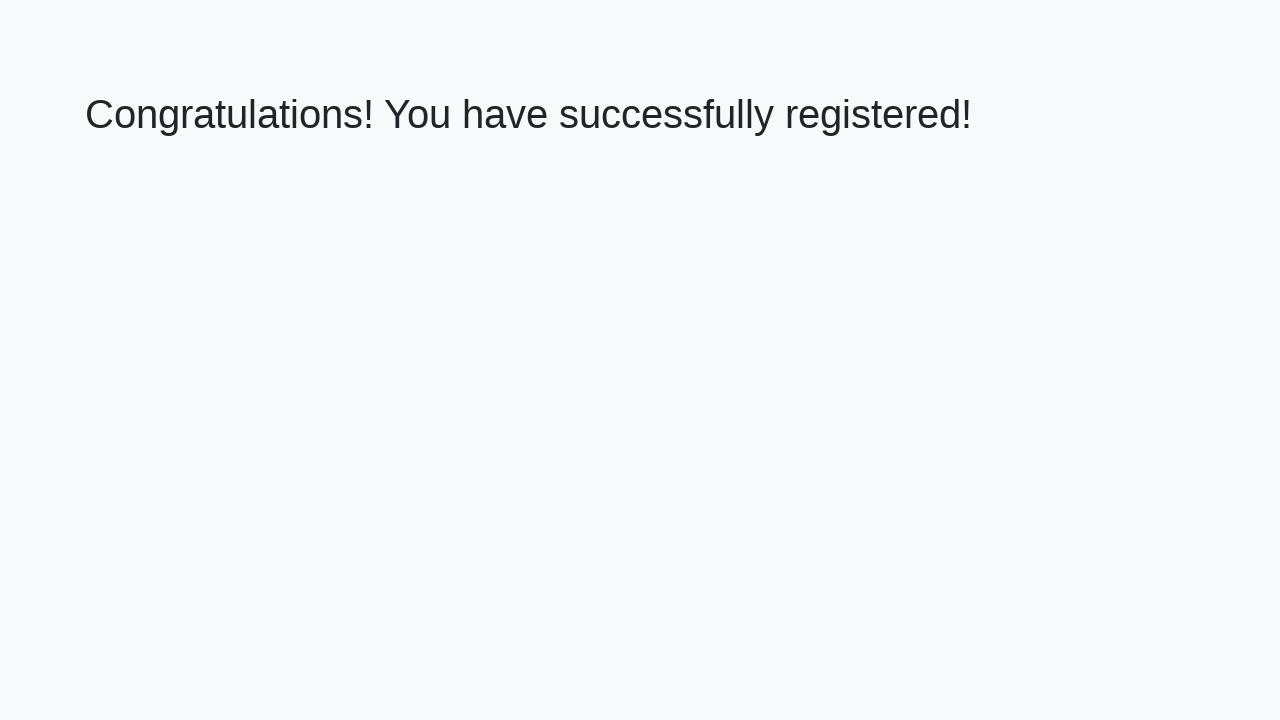

Success message appeared on page
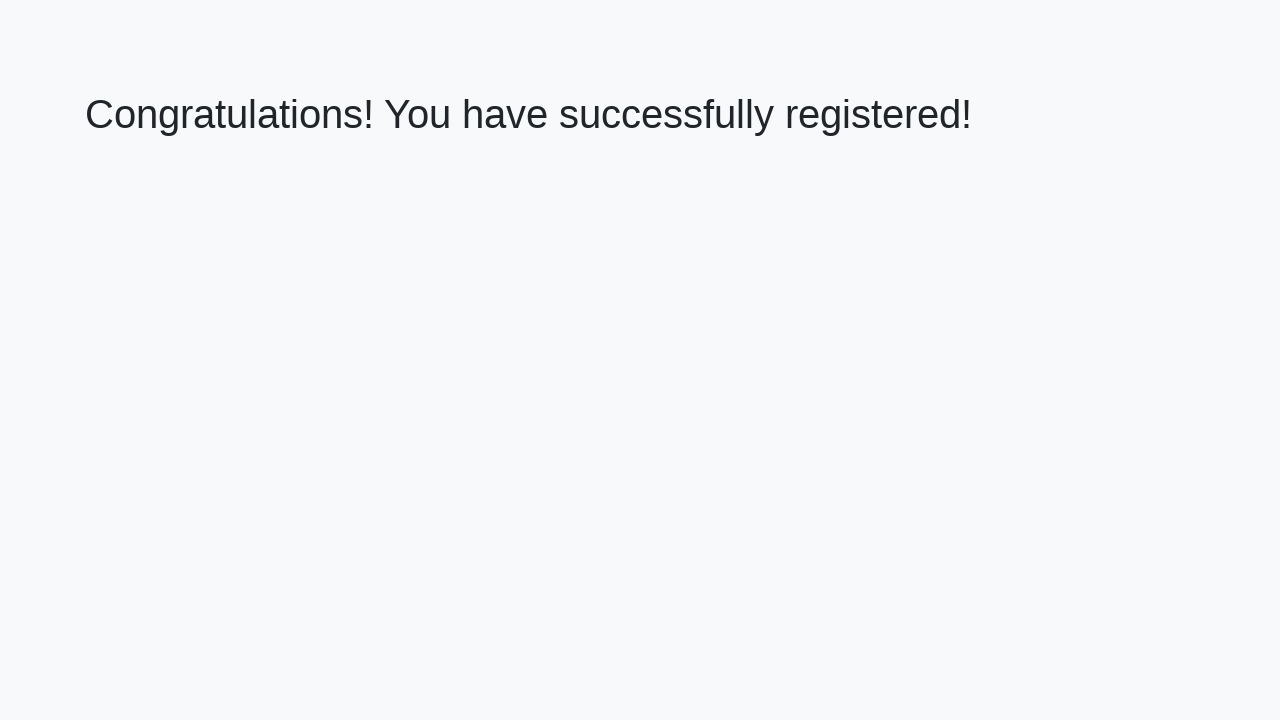

Retrieved success message text
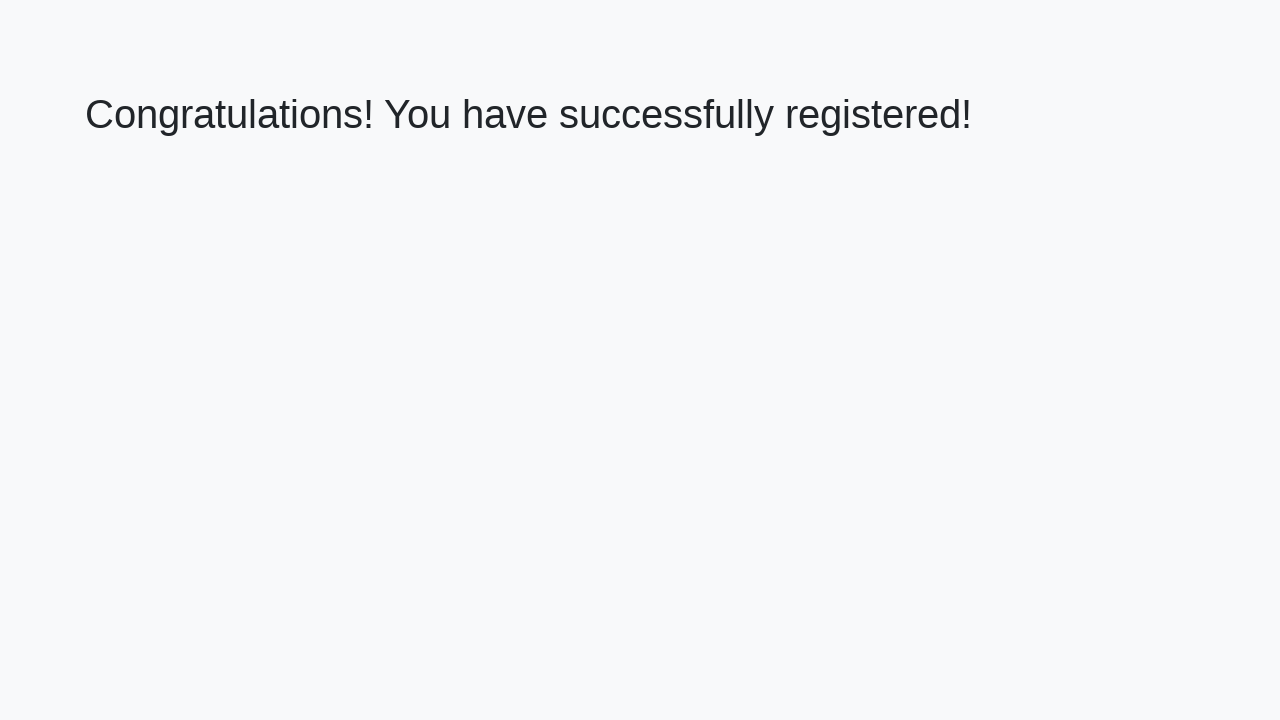

Verified successful registration message
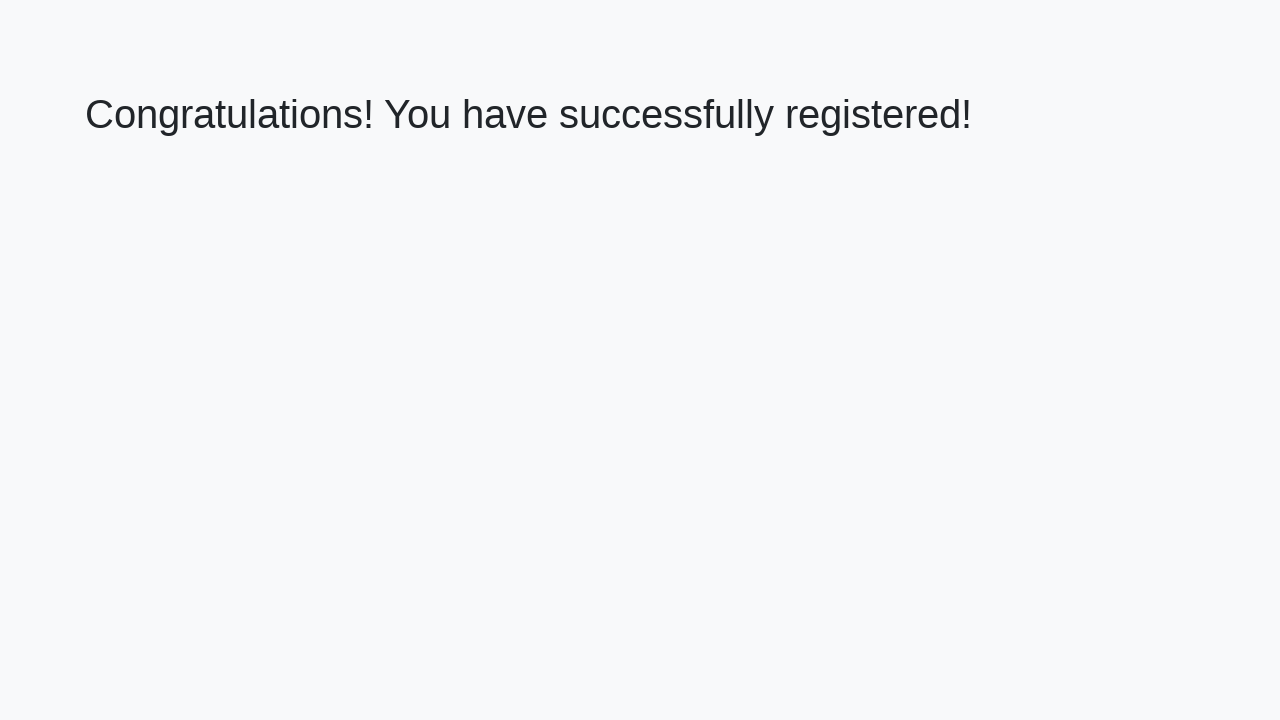

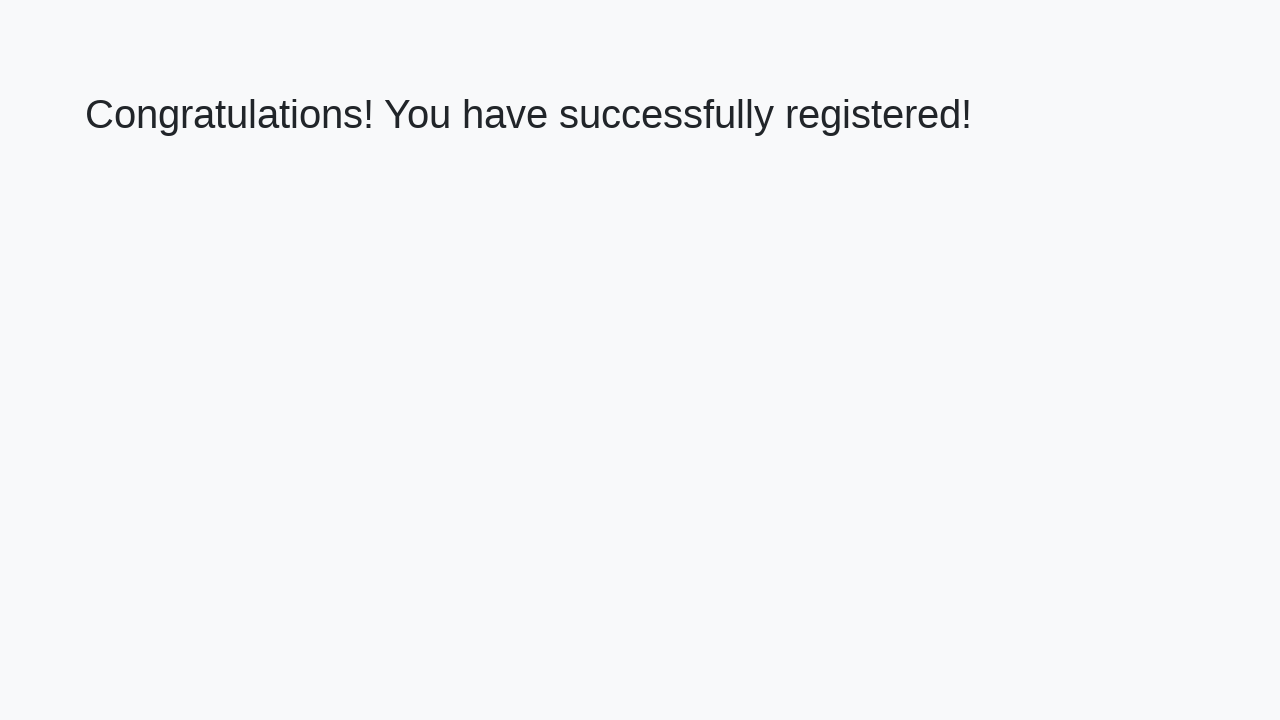